Tests that the Text Box form does not submit when an invalid email format is provided, verifying form validation works correctly.

Starting URL: https://demoqa.com/

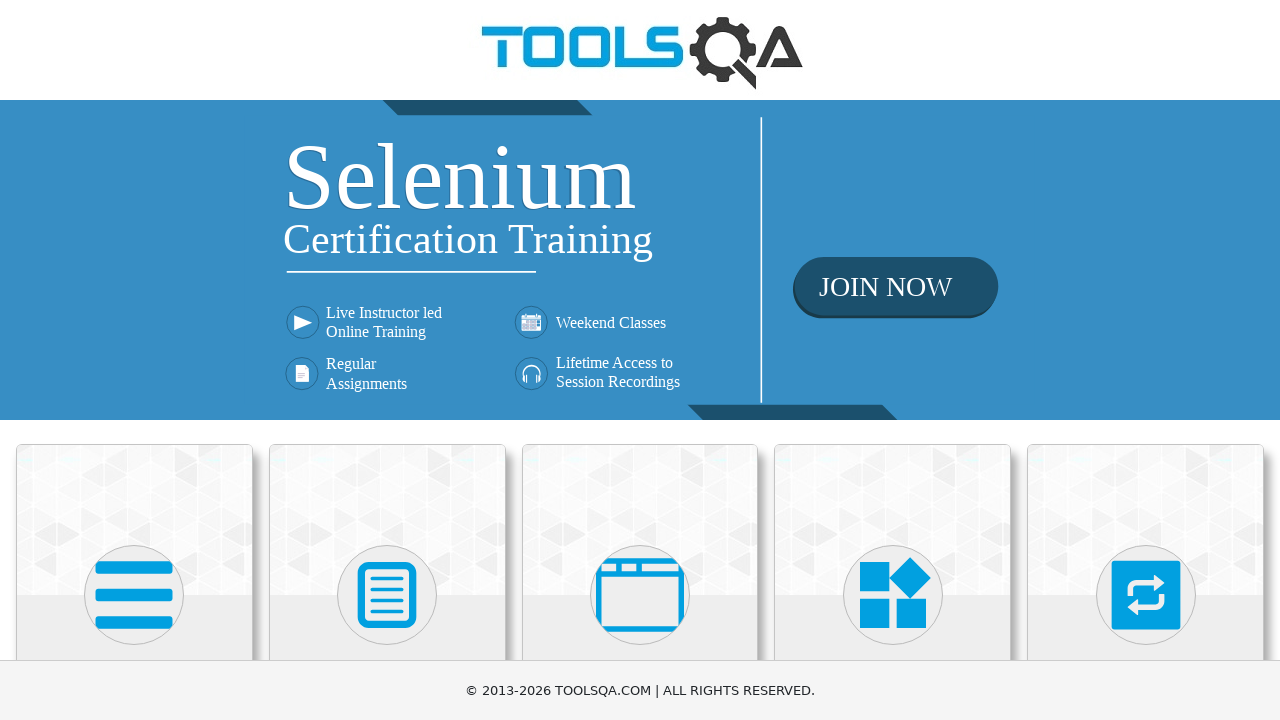

Clicked on Elements category card at (134, 360) on text=Elements
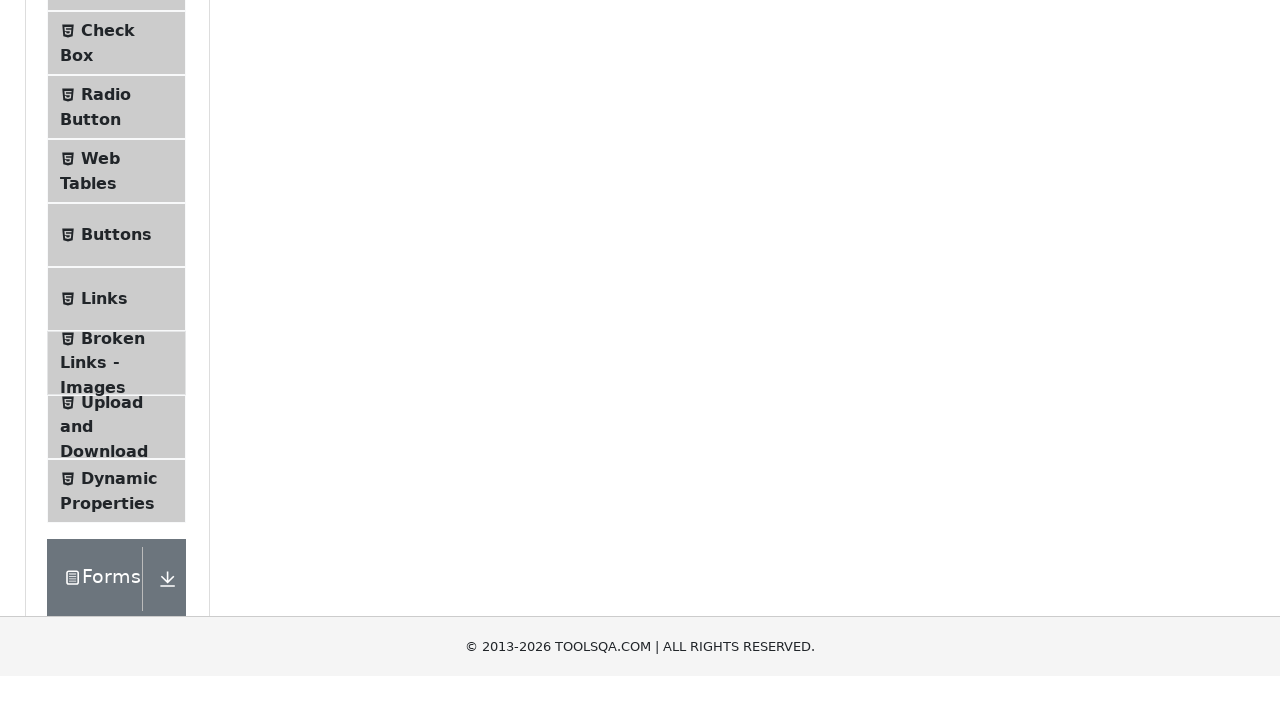

Clicked on Text Box menu item at (119, 261) on text=Text Box
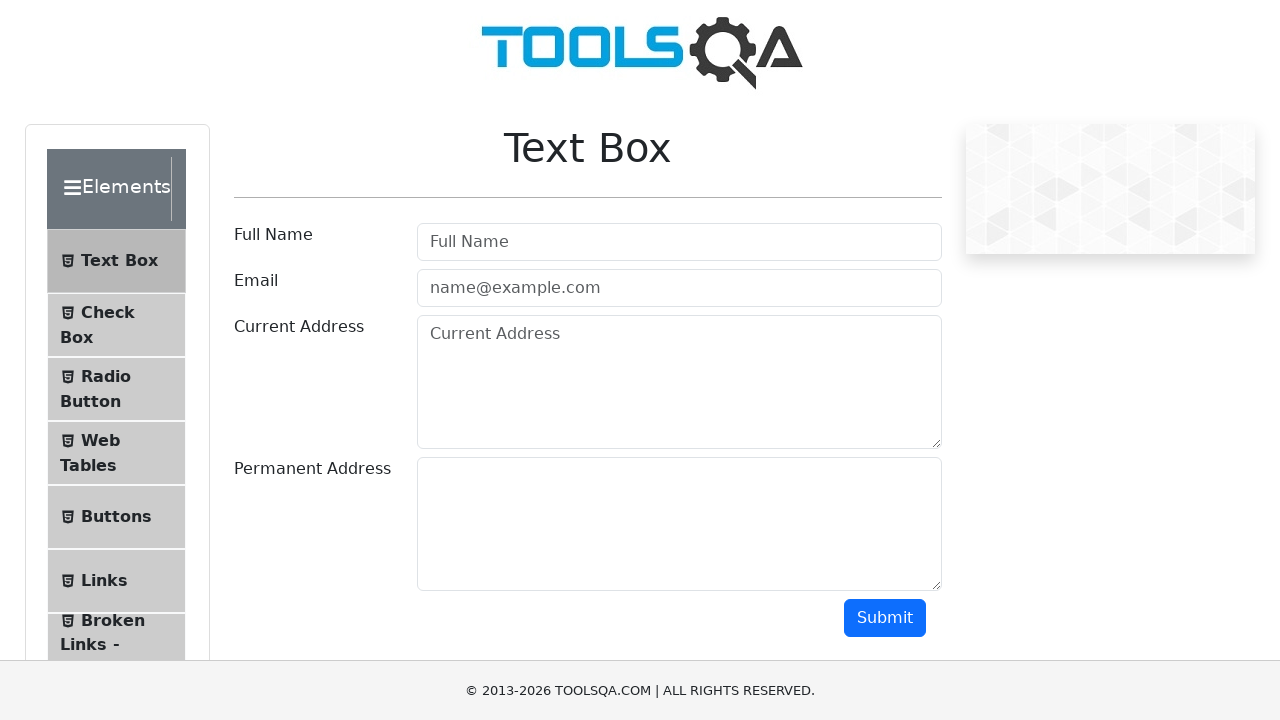

Removed fixed banner element
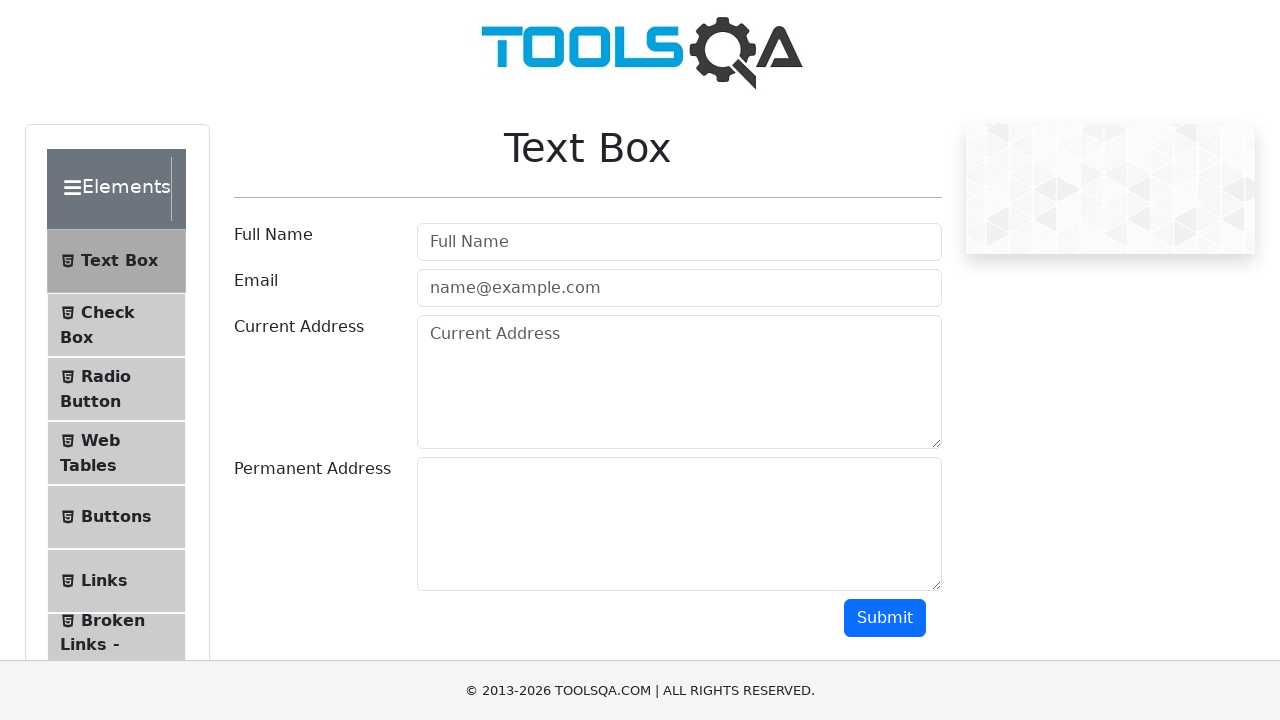

Verified Text Box page loaded by waiting for heading
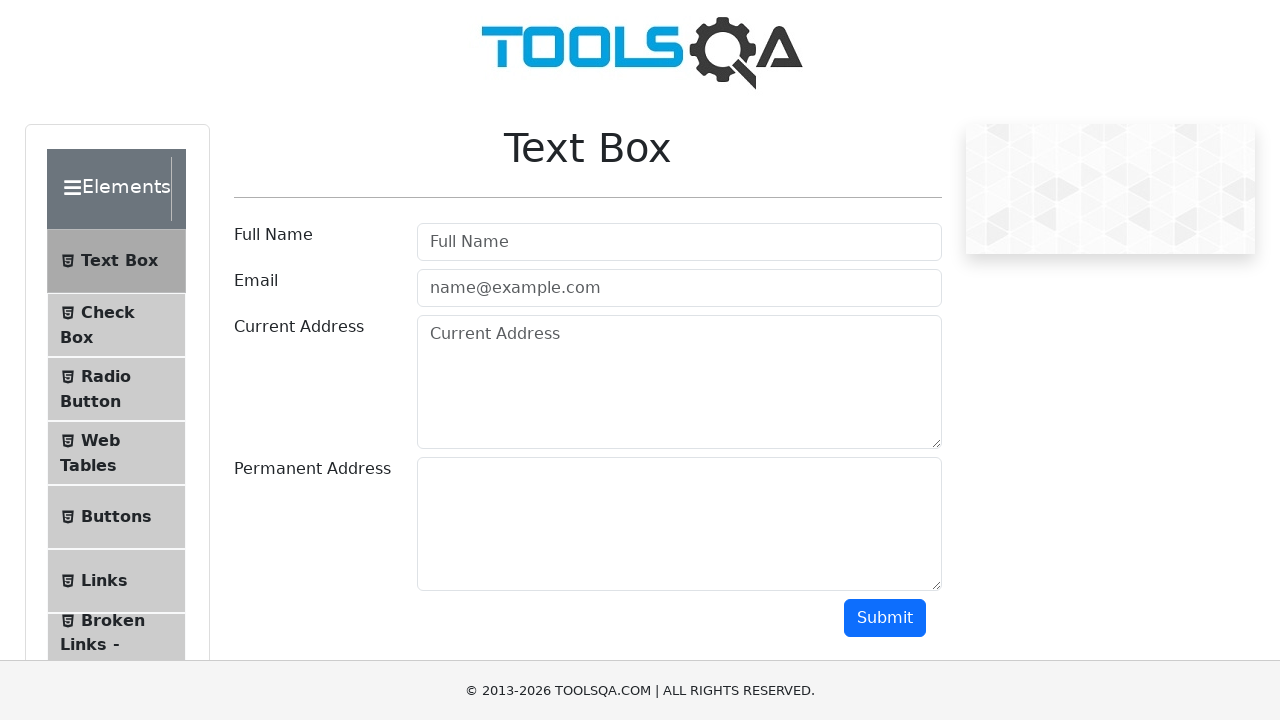

Filled in user name field with 'Jane Doe' on #userName
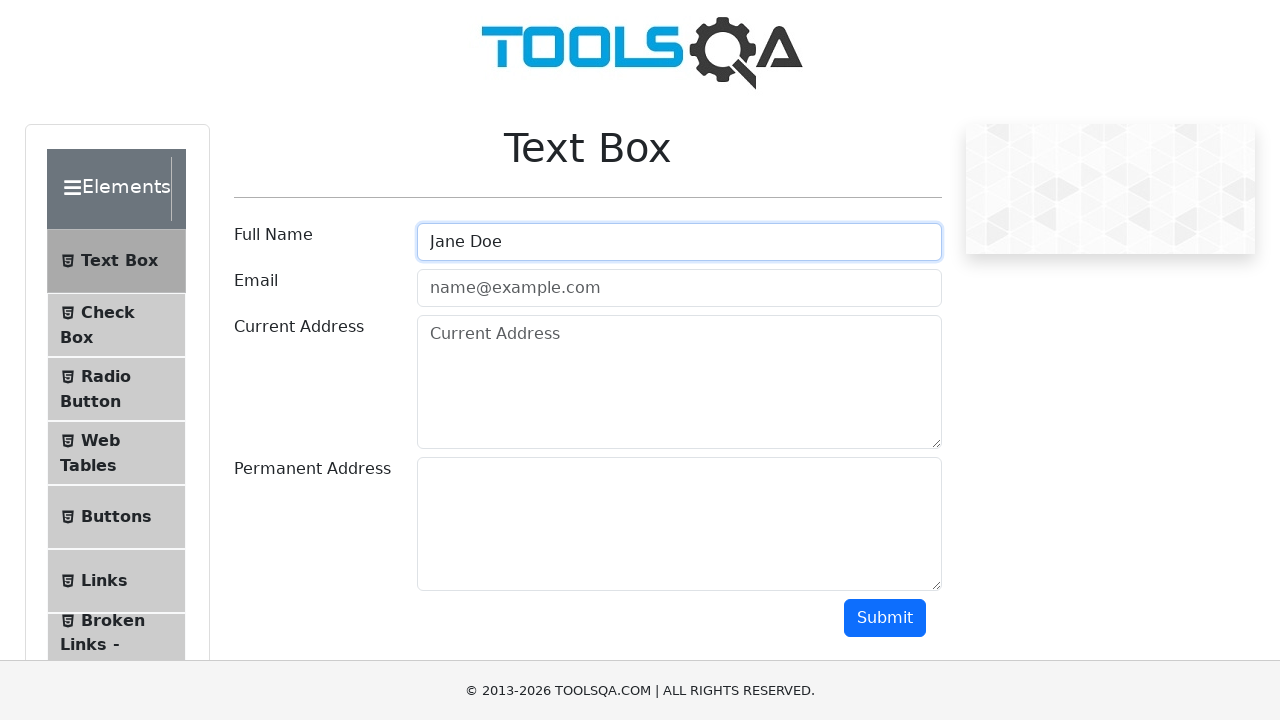

Filled in email field with invalid email 'invalidEmail.com' on #userEmail
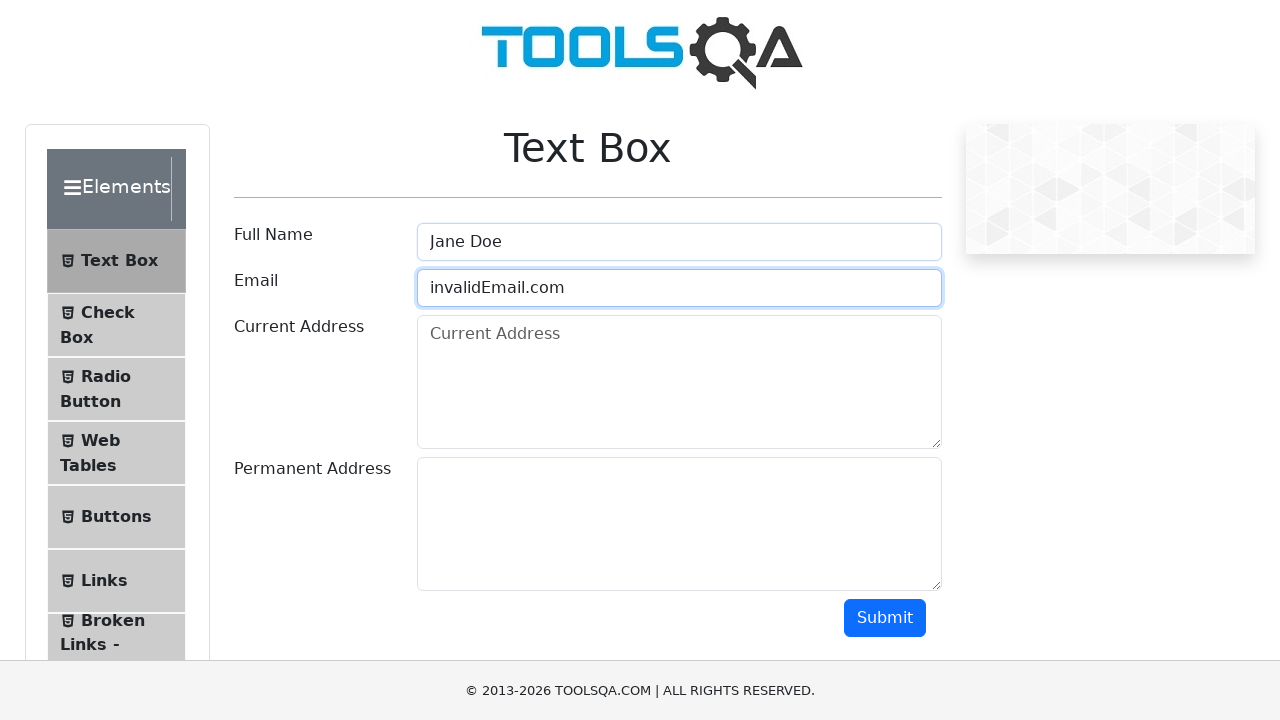

Filled in current address field on #currentAddress
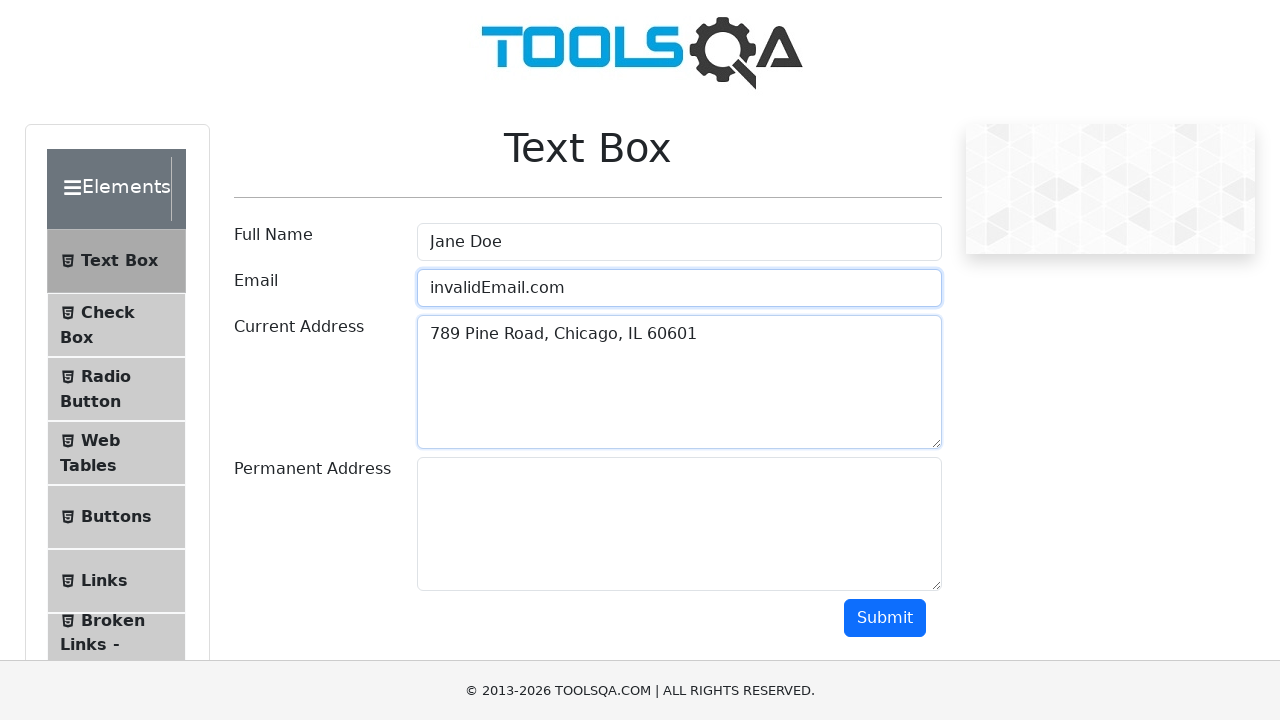

Filled in permanent address field on #permanentAddress
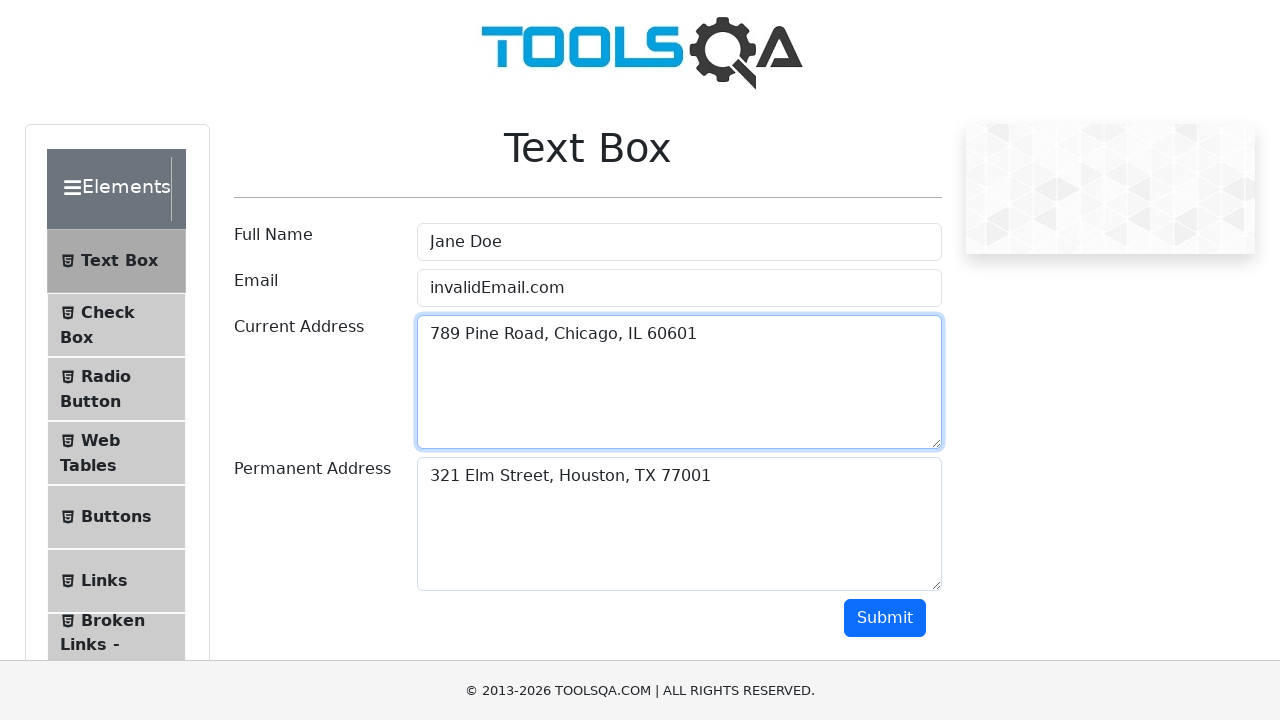

Clicked submit button to attempt form submission at (885, 618) on #submit
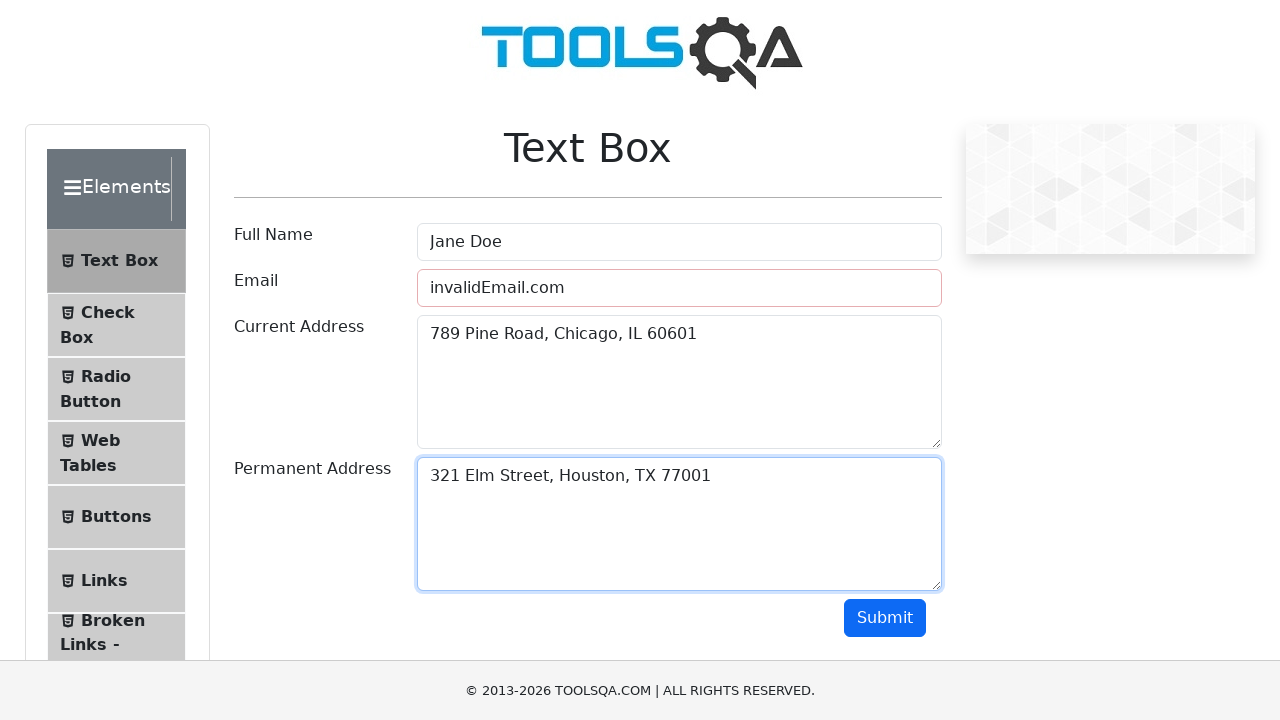

Waited 500ms for form submission attempt
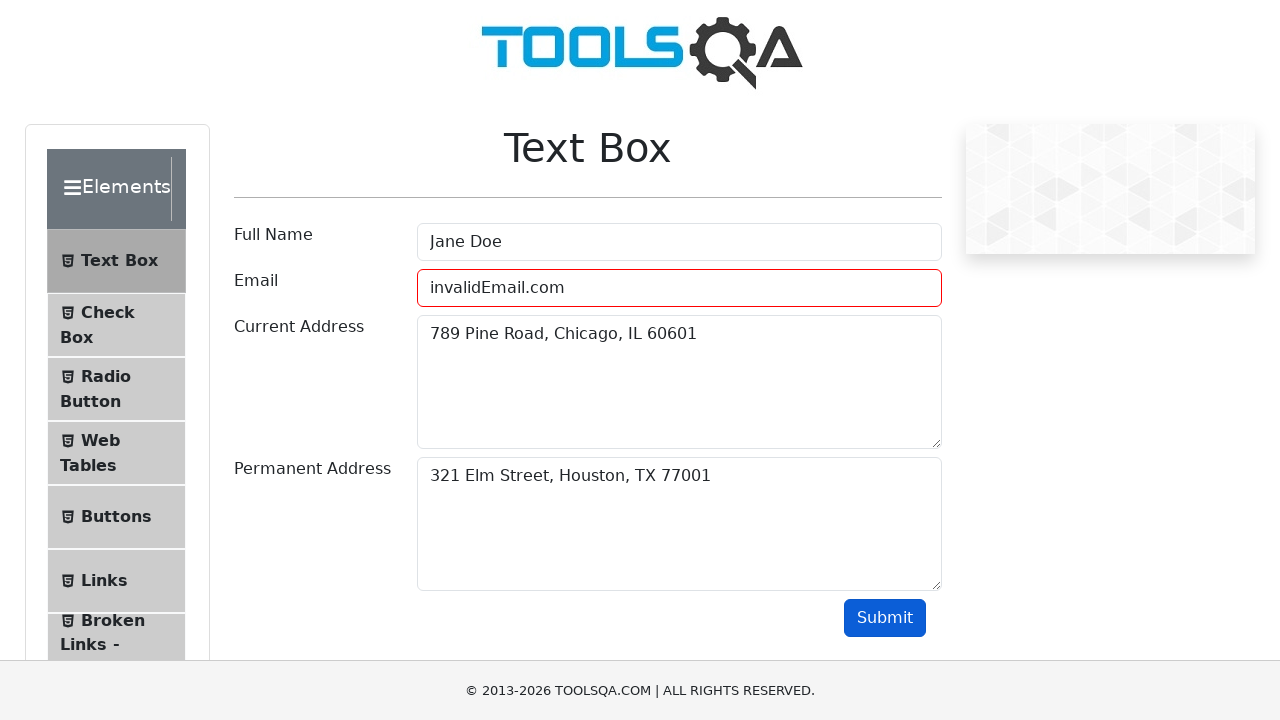

Verified that output block is not visible - form validation correctly rejected invalid email
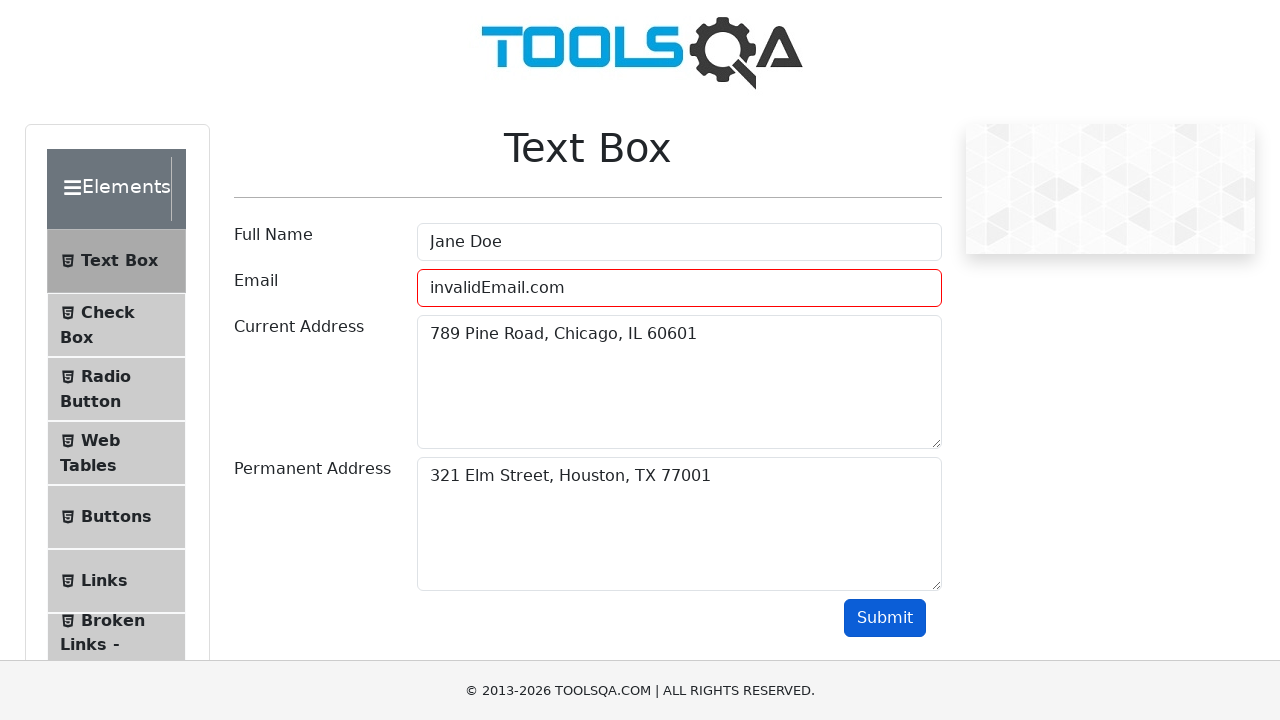

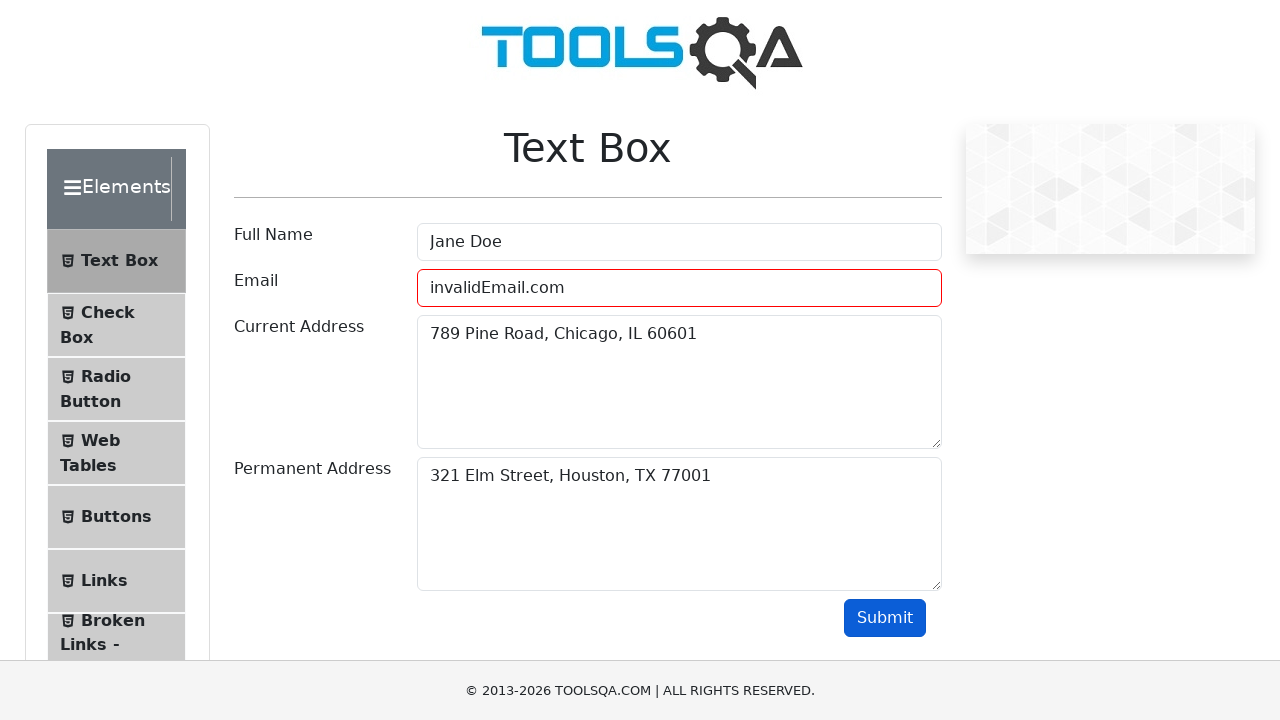